Tests drag and drop functionality by dragging an element onto a drop target

Starting URL: https://demoqa.com/droppable/

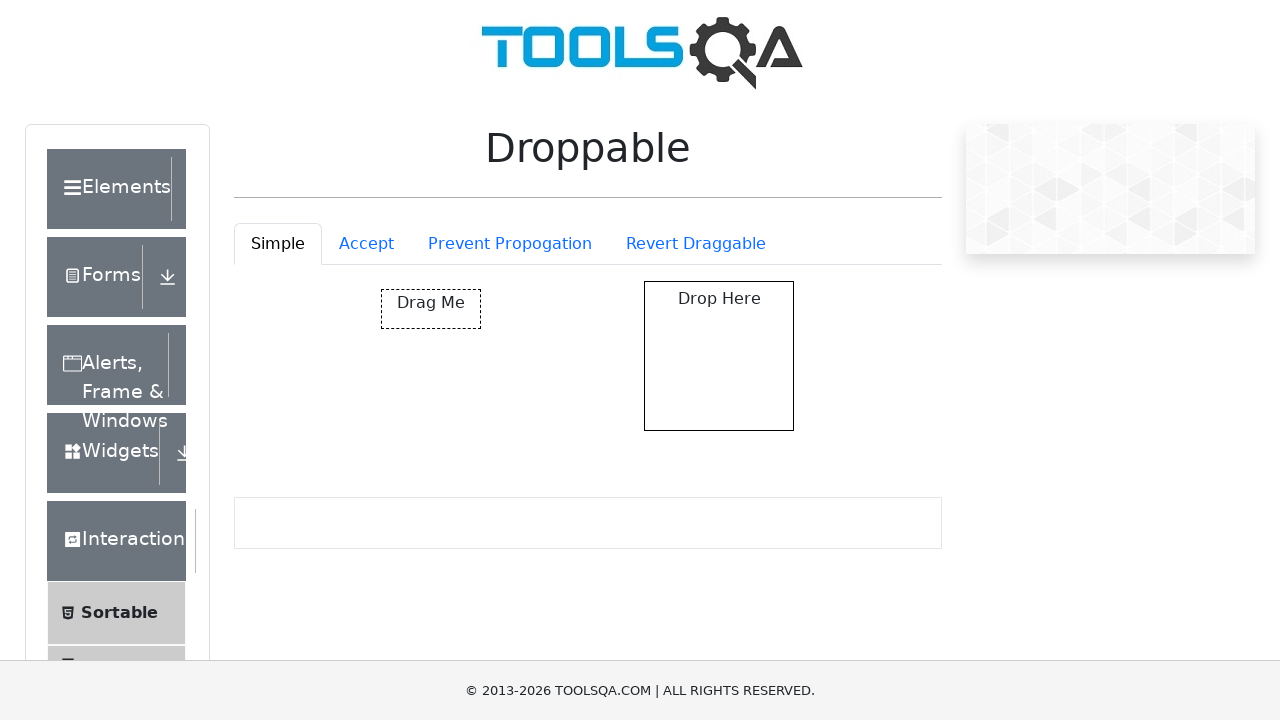

Waited for draggable element to be visible
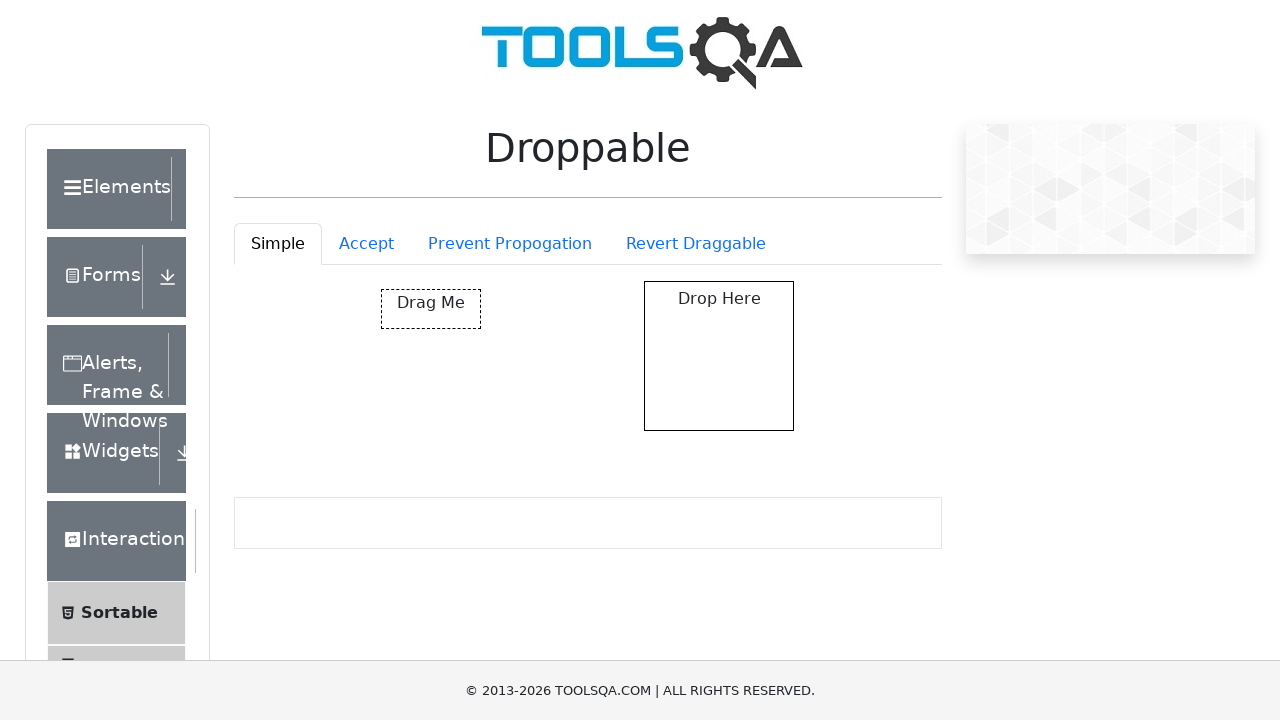

Located the draggable element
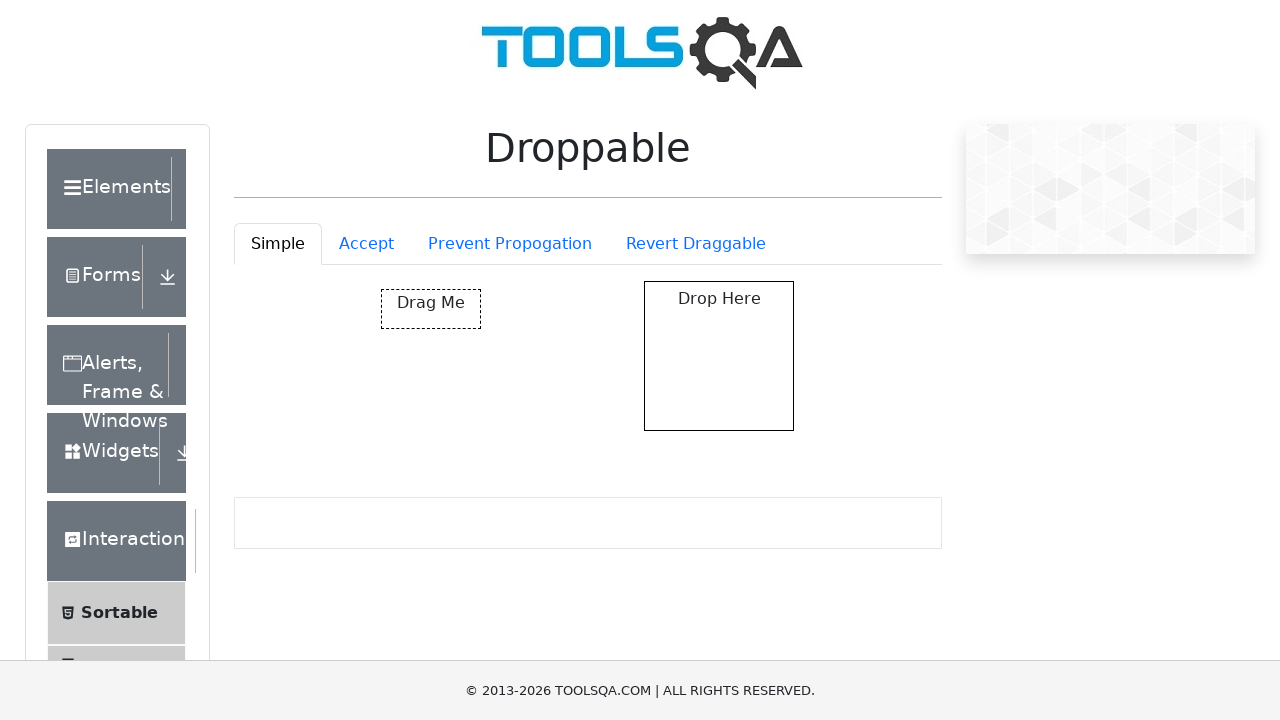

Retrieved bounding box of draggable element
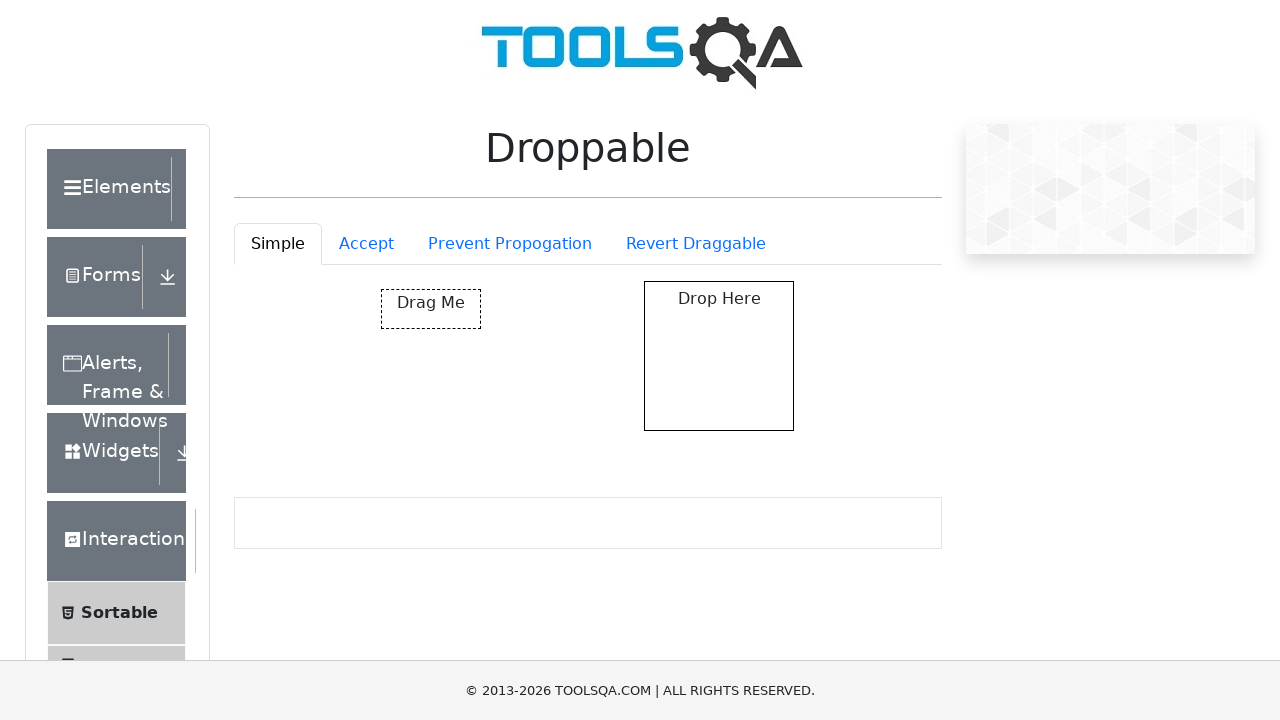

Moved mouse to center of draggable element at (431, 309)
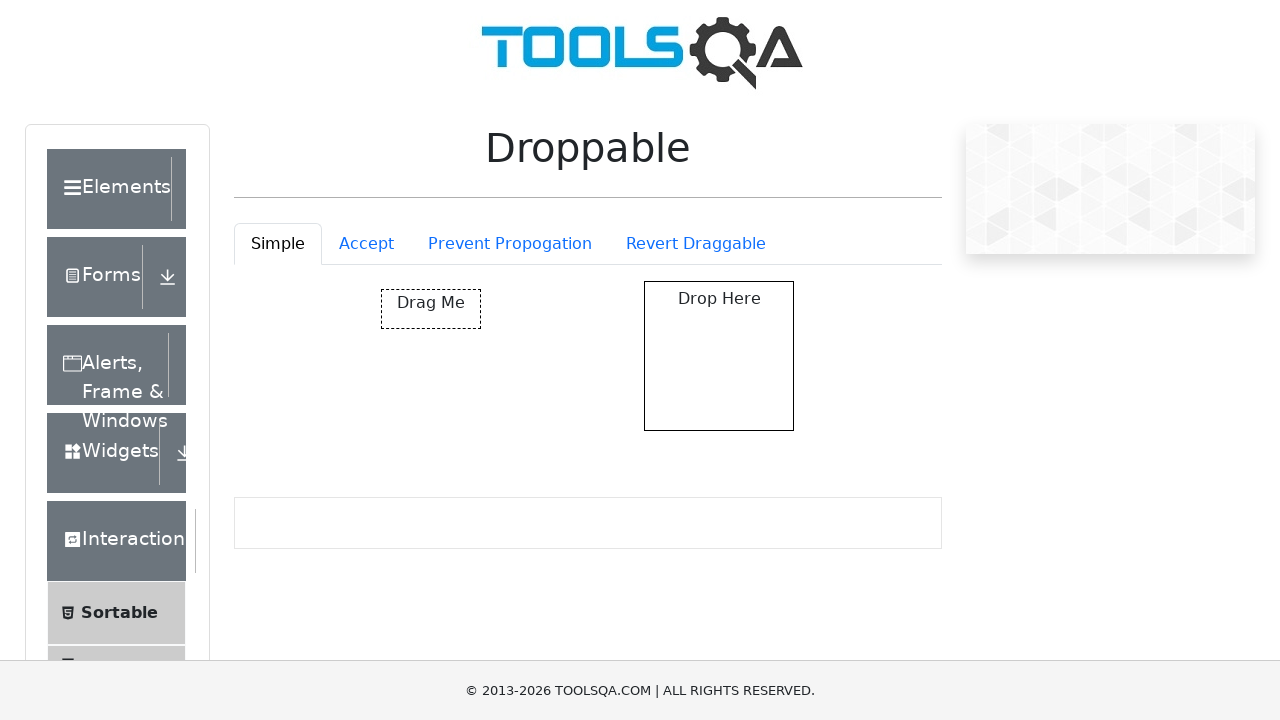

Pressed mouse button down to start drag at (431, 309)
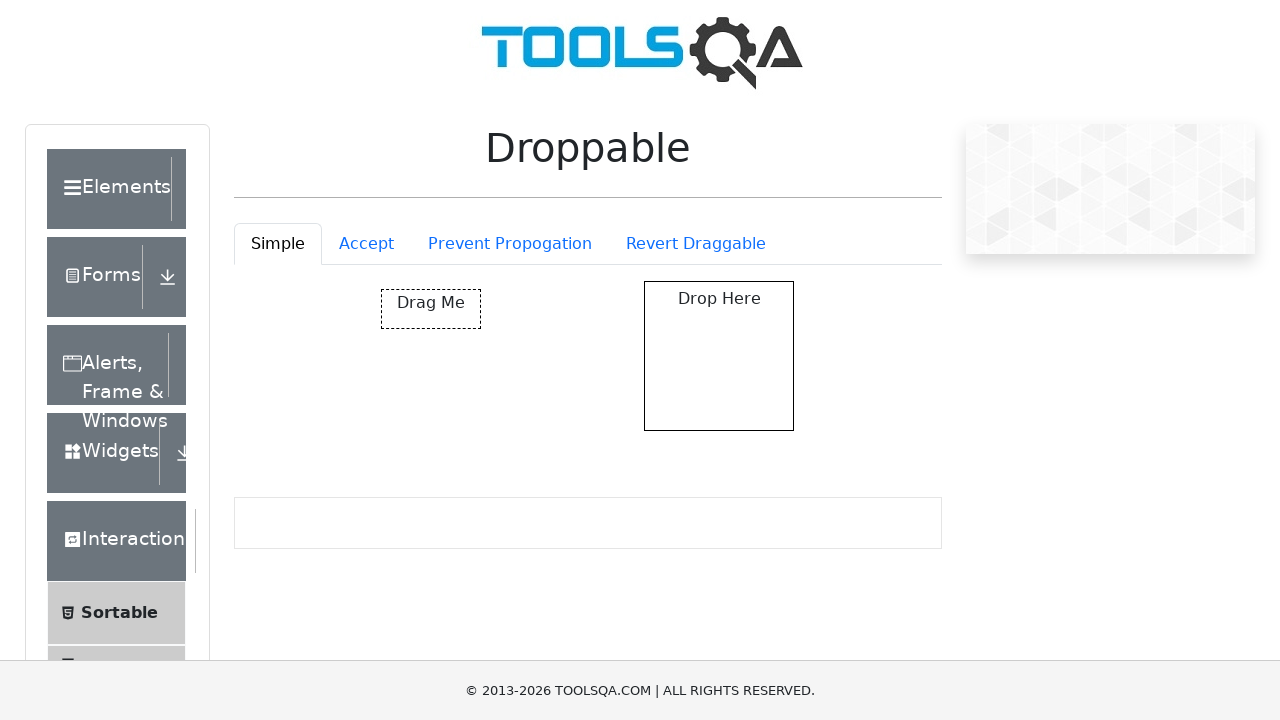

Dragged element to drop target position at (511, 309)
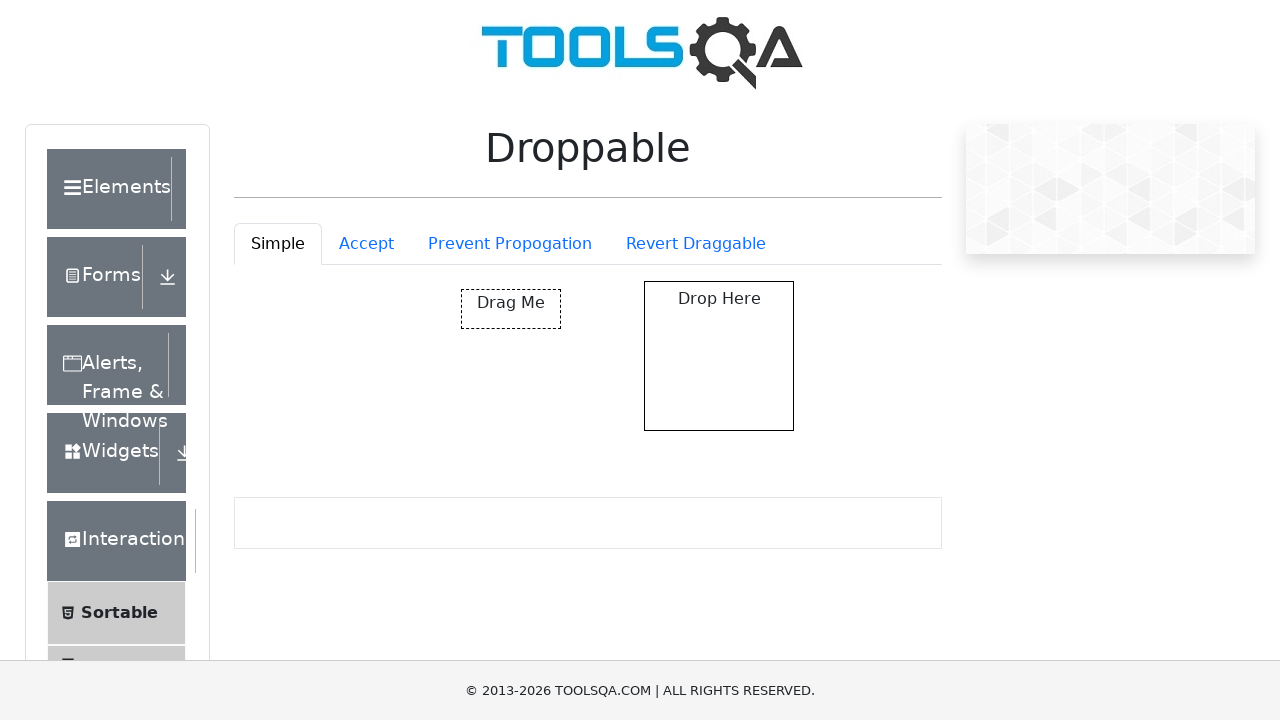

Released mouse button to complete drag and drop at (511, 309)
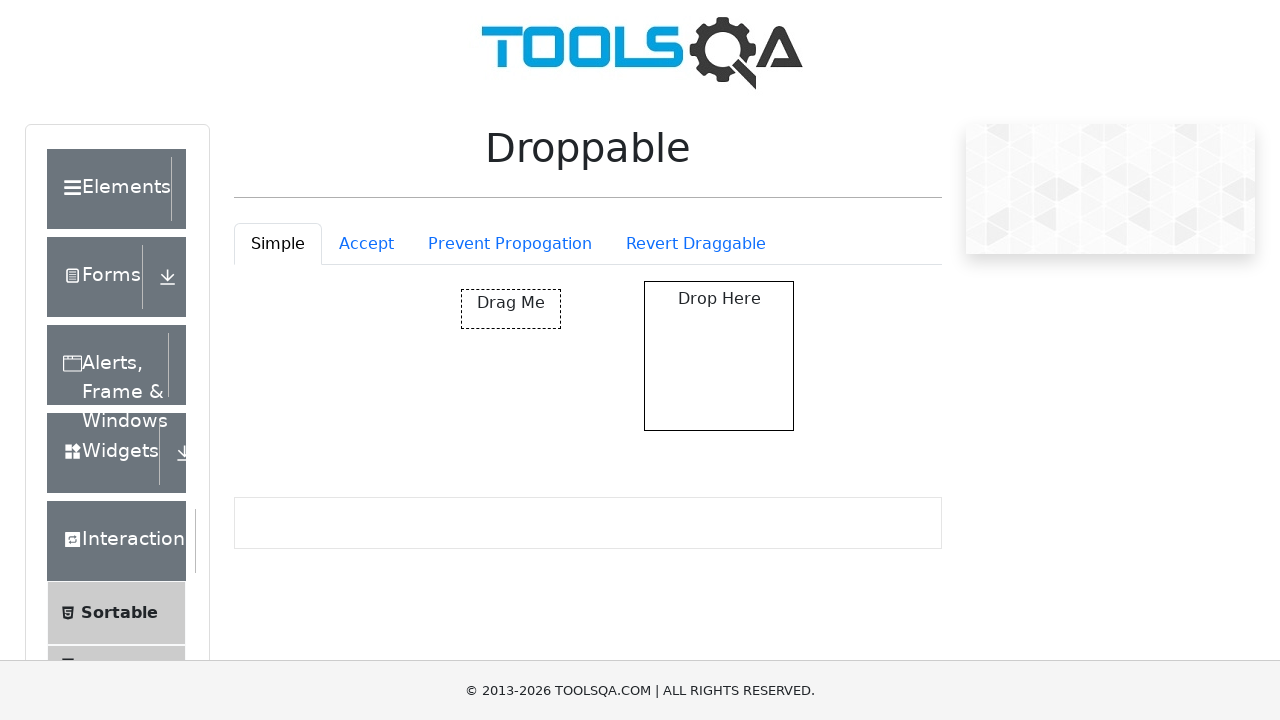

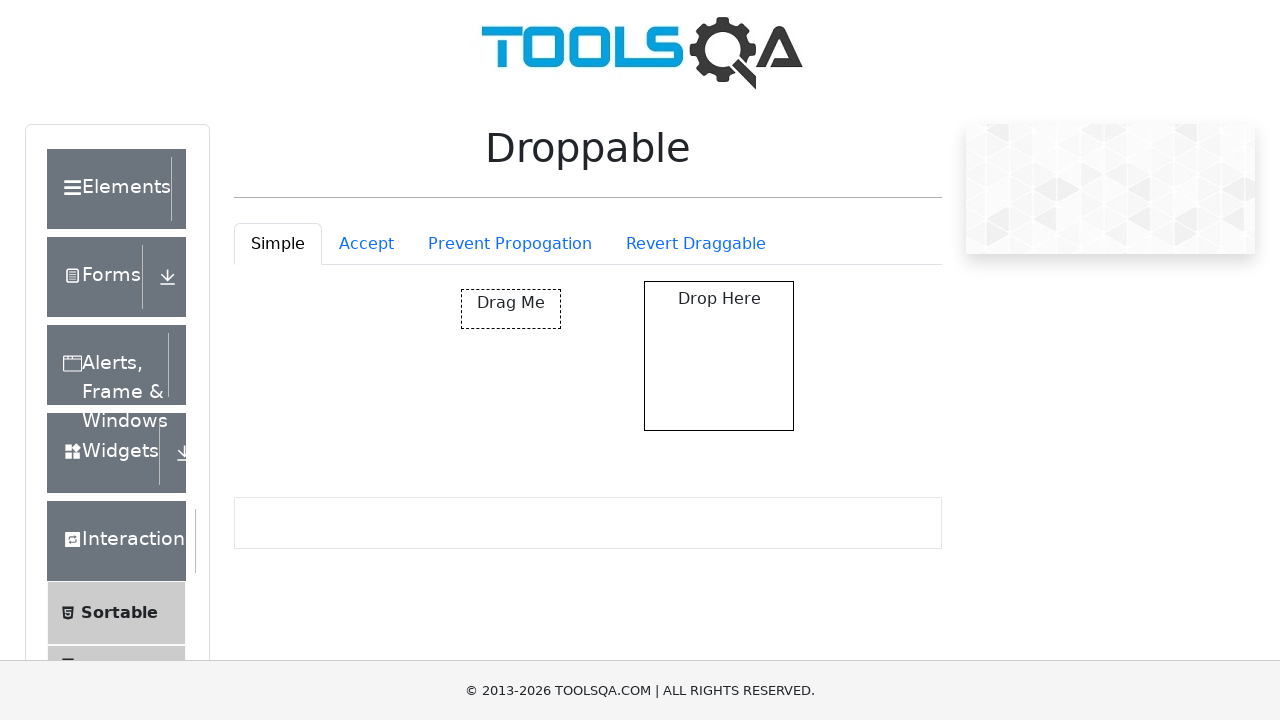